Tests dynamic loading by clicking start button and verifying "Hello World!" text appears with 5 second implicit wait

Starting URL: http://the-internet.herokuapp.com/dynamic_loading/2

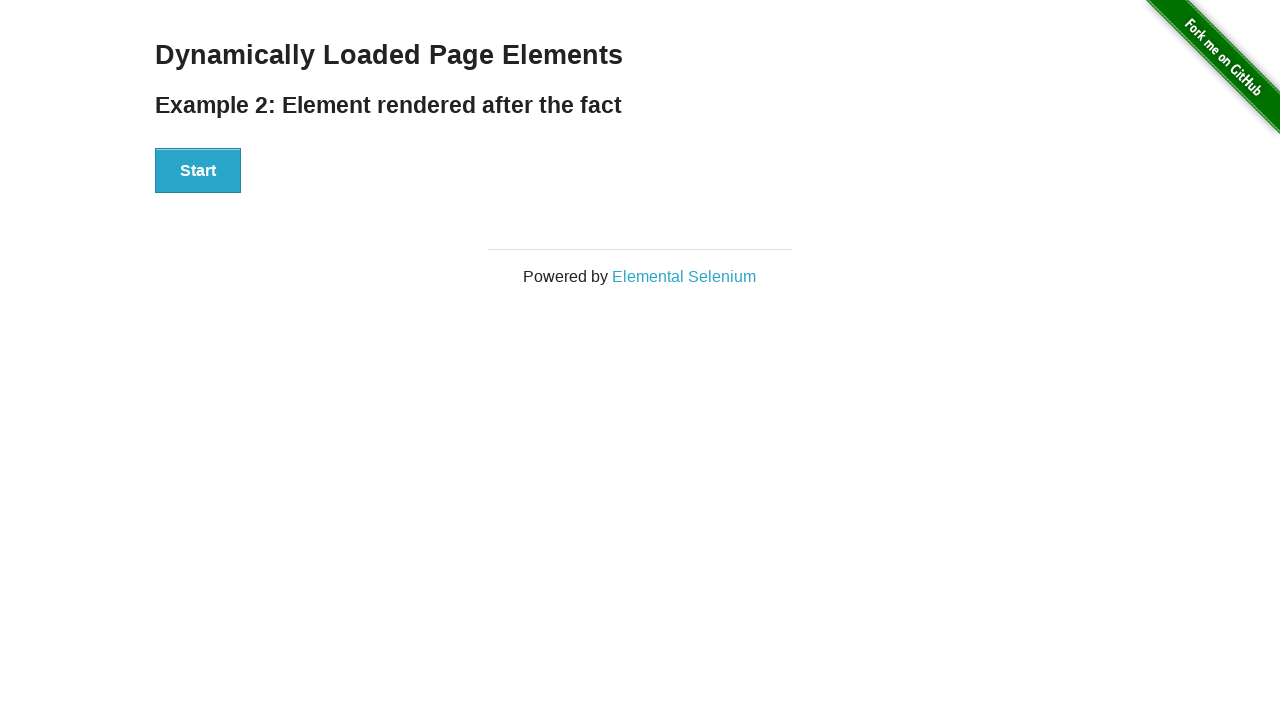

Clicked Start button to trigger dynamic loading at (198, 171) on xpath=//button[text()='Start']
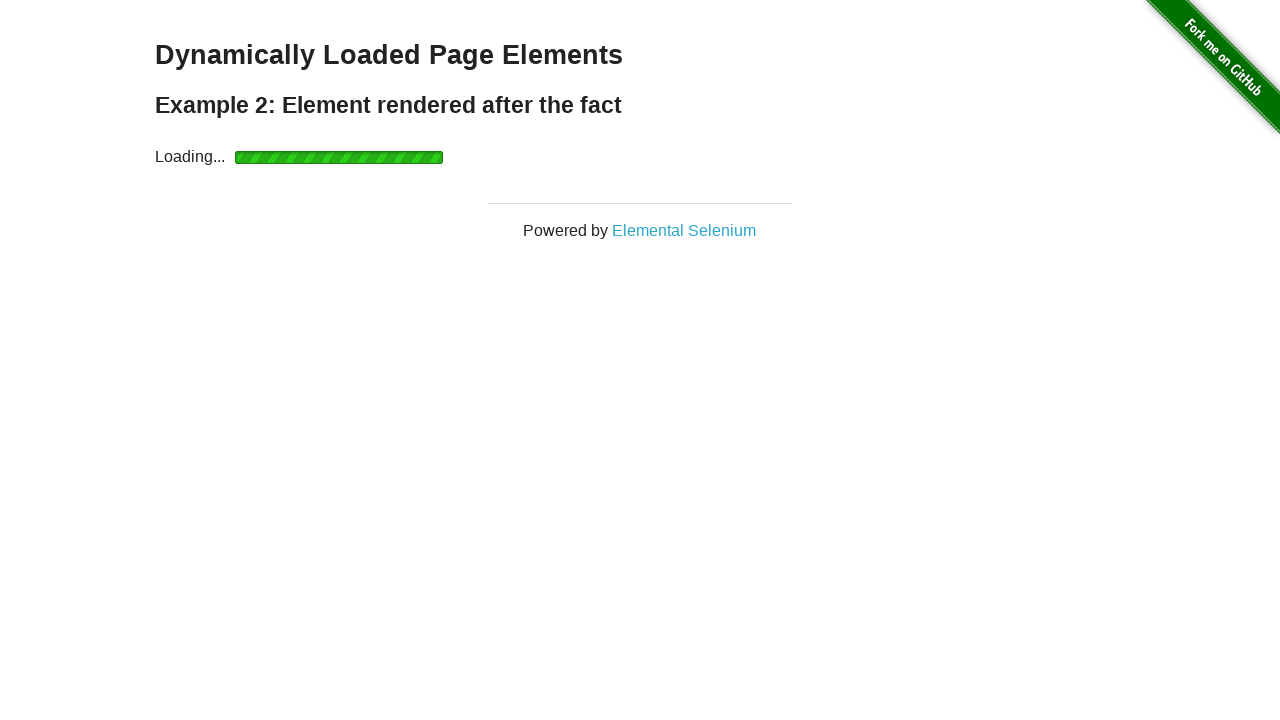

Verified 'Hello World!' text appeared after 5 second implicit wait
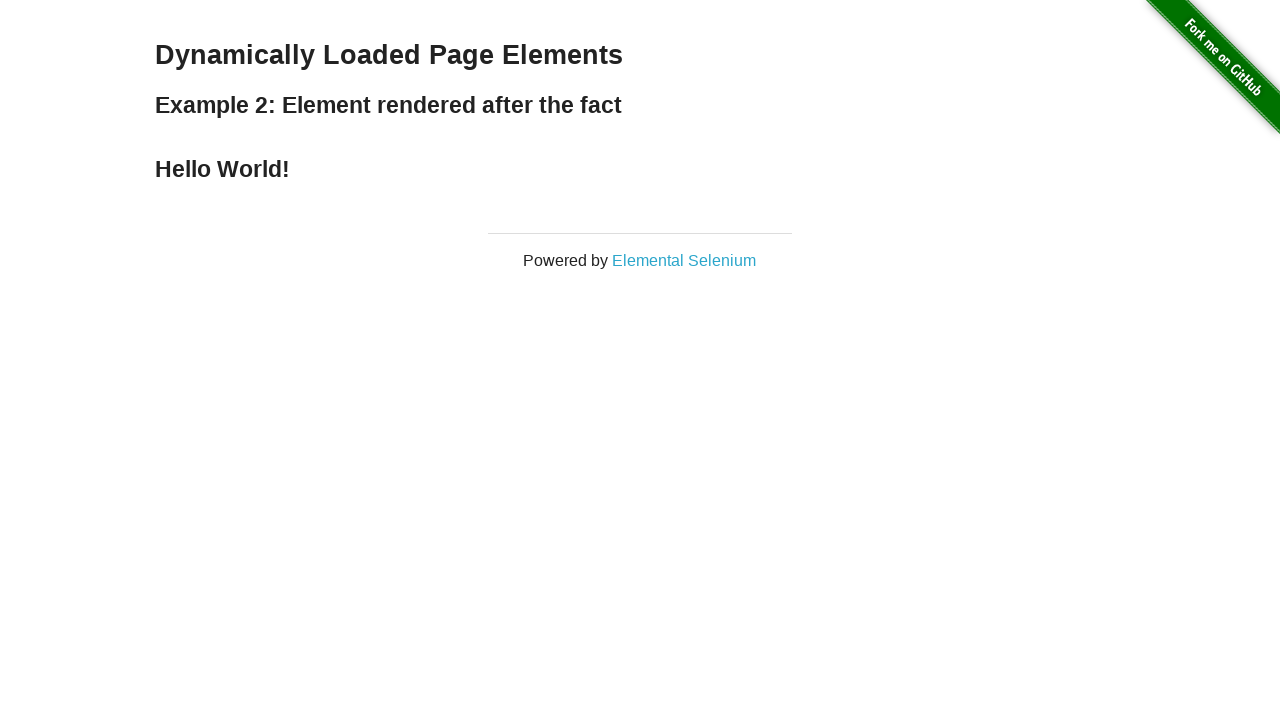

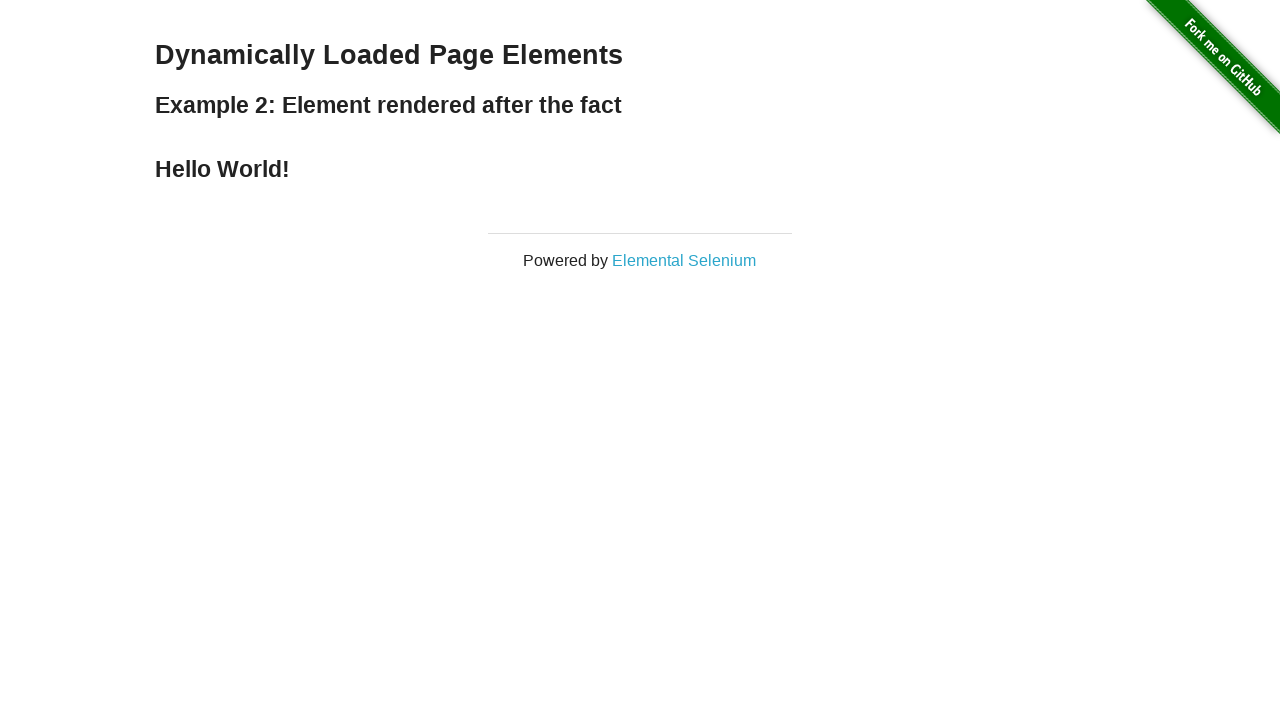